Opens the L'Etoile website and verifies that the page title matches the expected value "L'Etoile"

Starting URL: https://www.letu.ru/

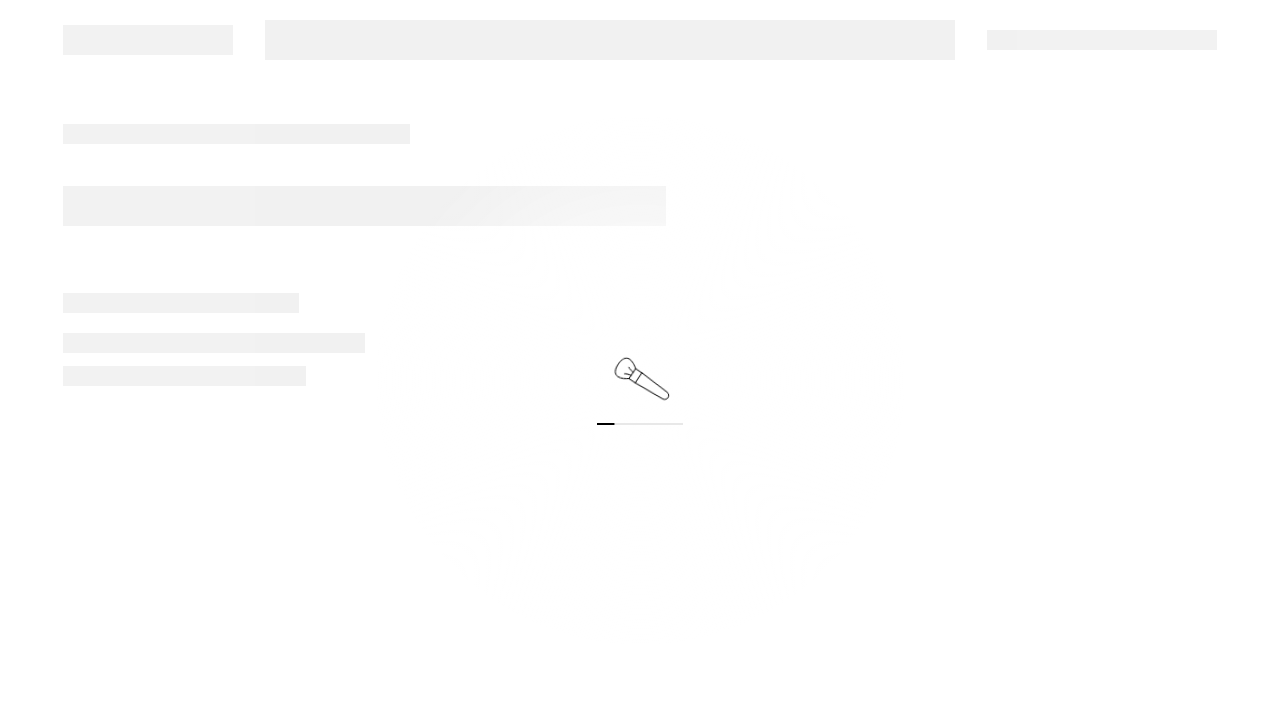

Waited for page to fully load (domcontentloaded)
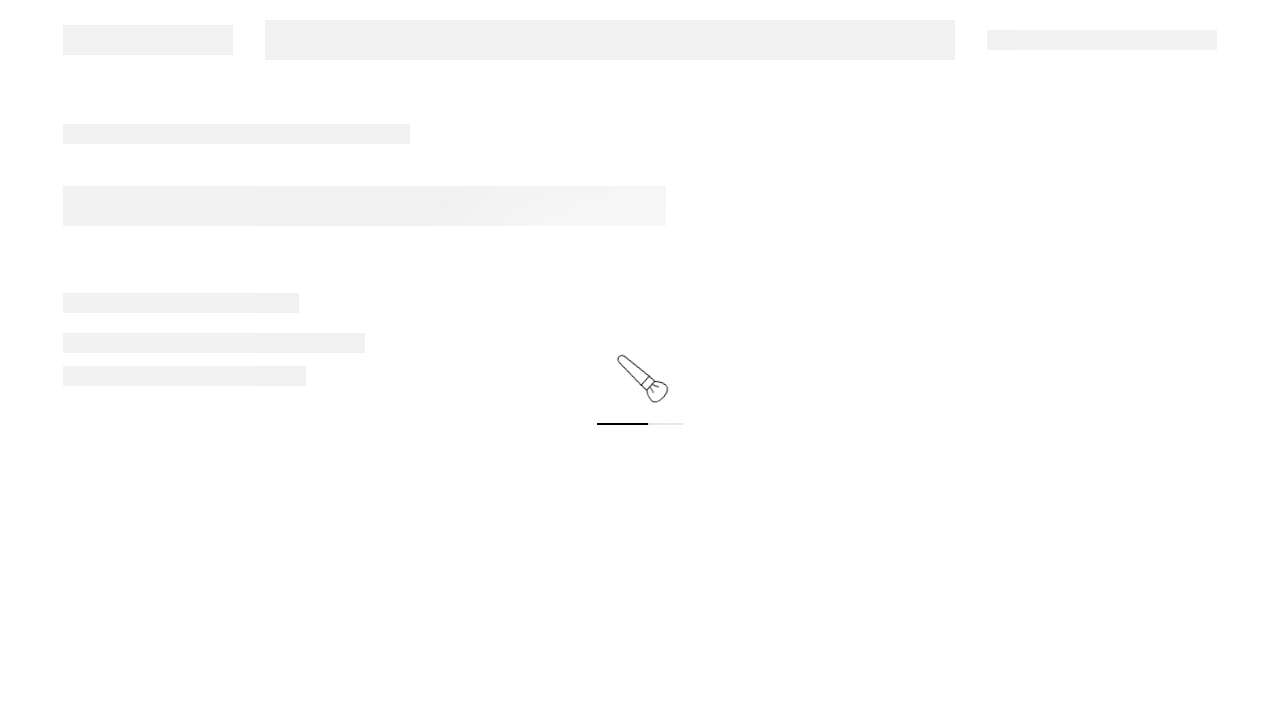

Retrieved page title
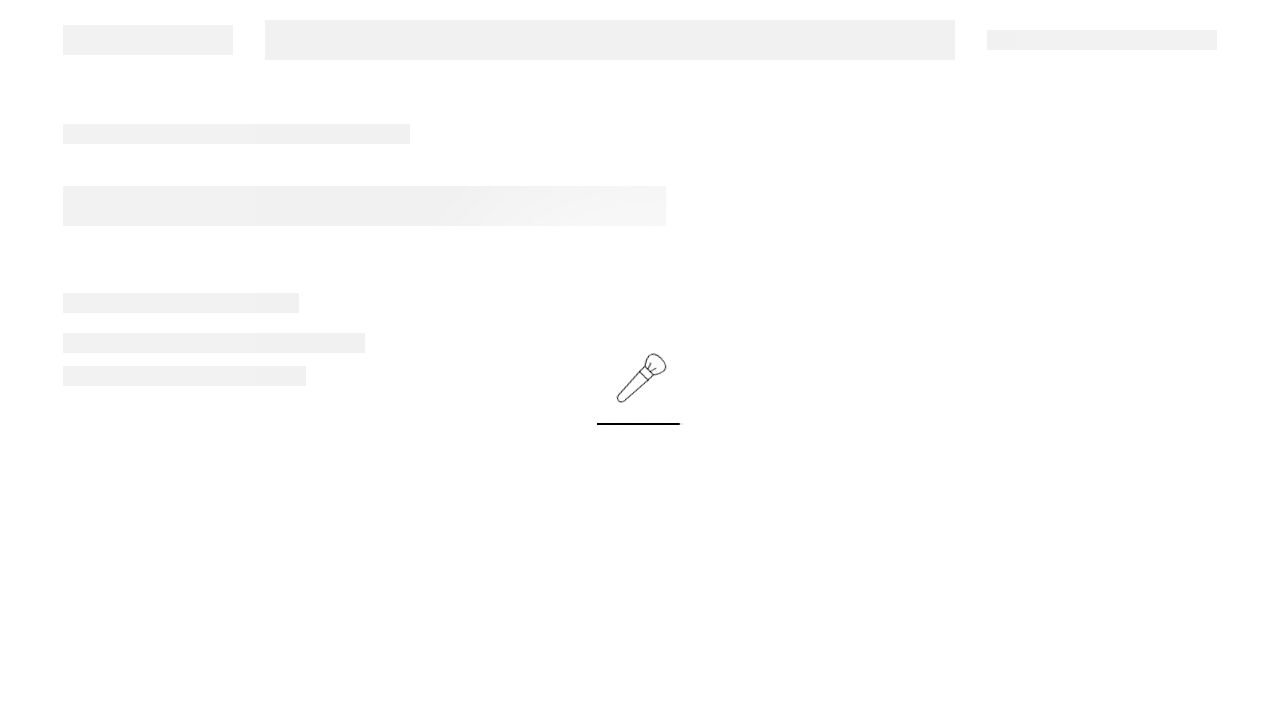

Verified page title matches expected value 'L'Etoile'
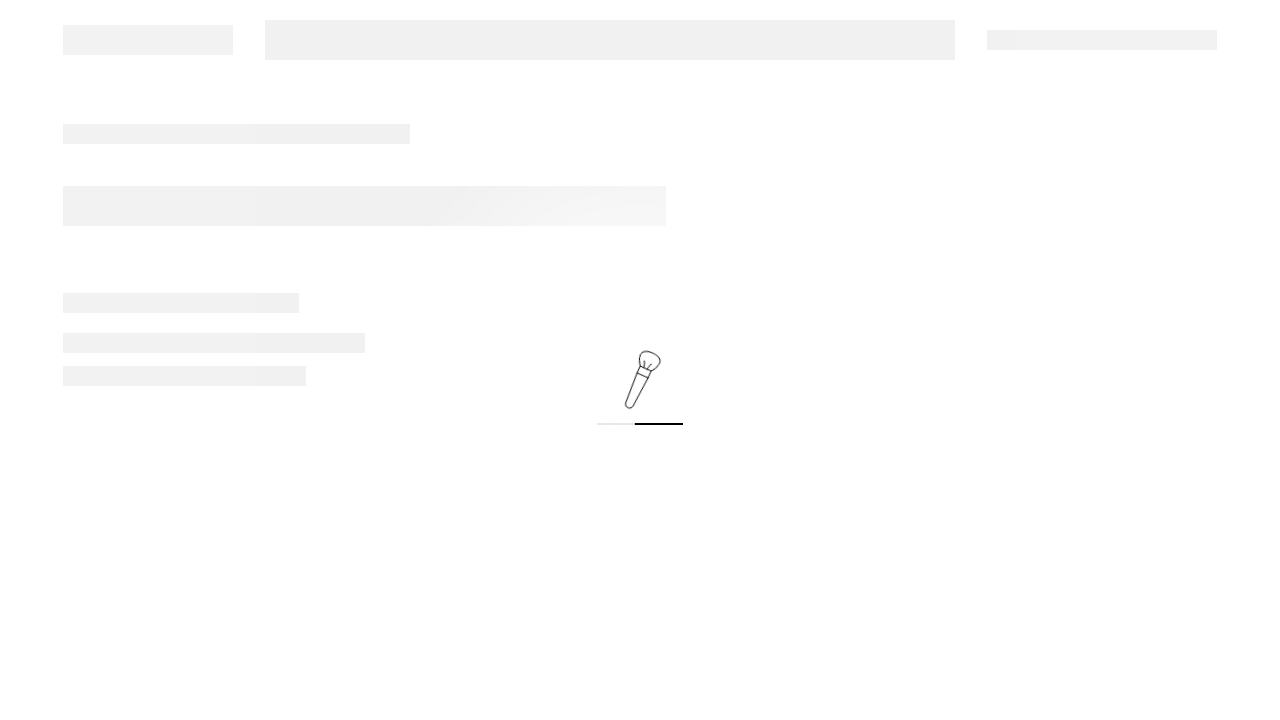

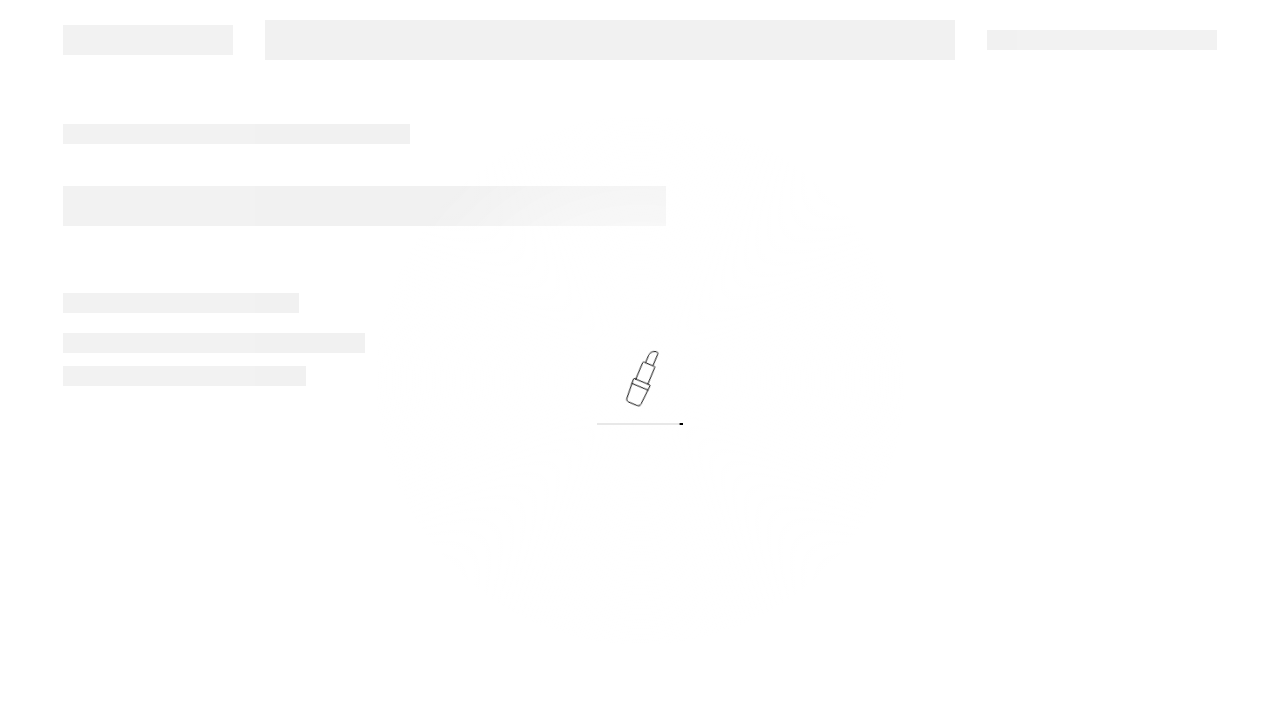